Tests various button interactions on a practice page using different XPath selectors with logical operators

Starting URL: https://www.letskodeit.com/practice

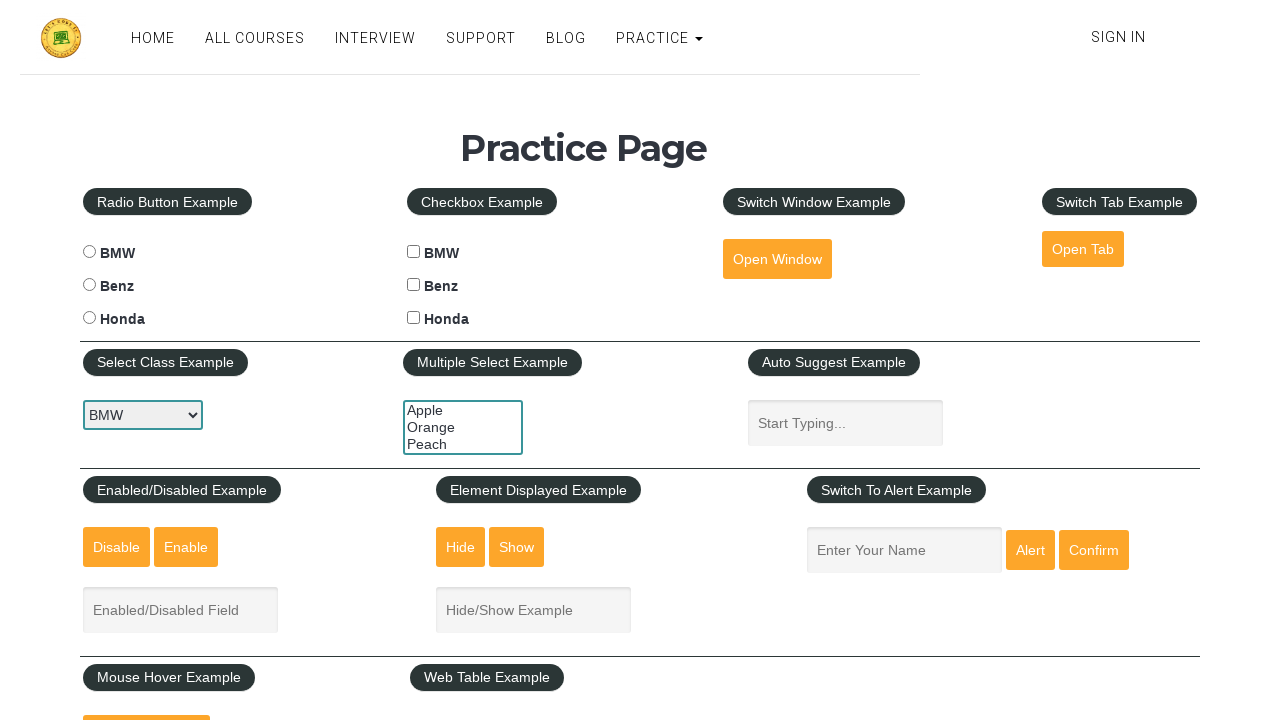

Navigated to practice page at https://www.letskodeit.com/practice
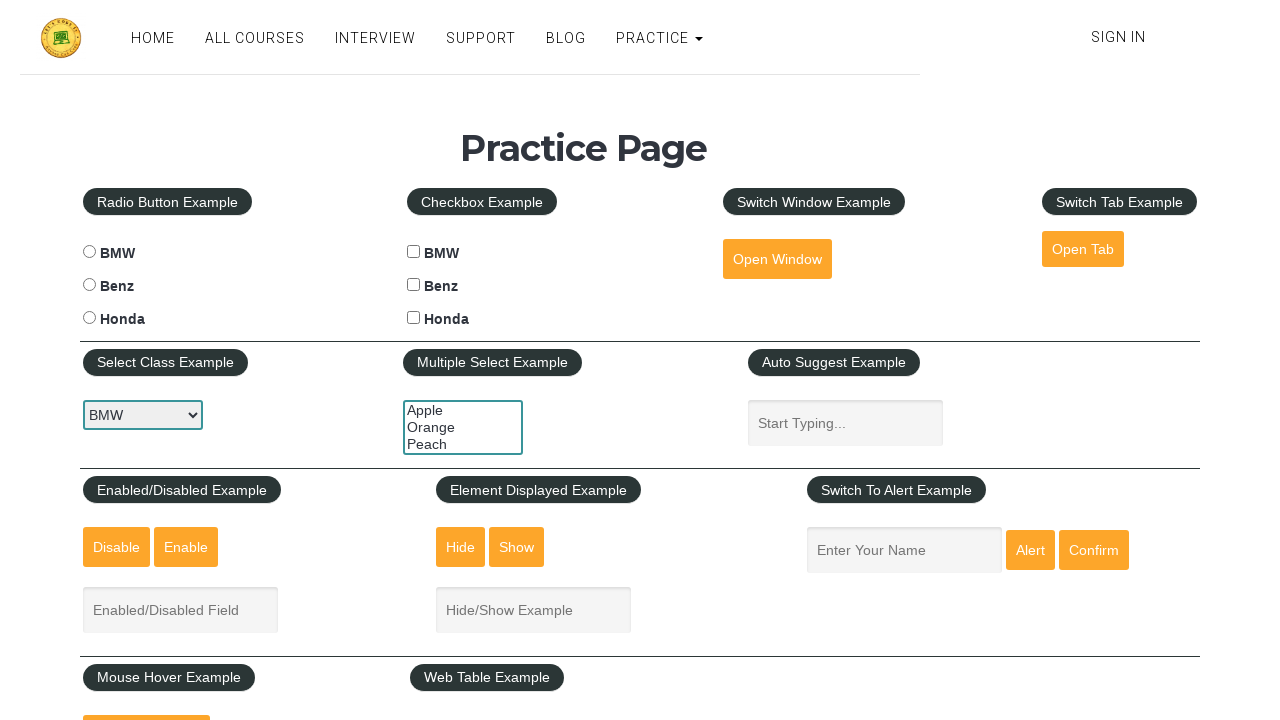

Clicked open tab button using XPath 'and' logical operator at (1083, 249) on xpath=//a[@id="opentab" and @class="btn-style class1 class2"]
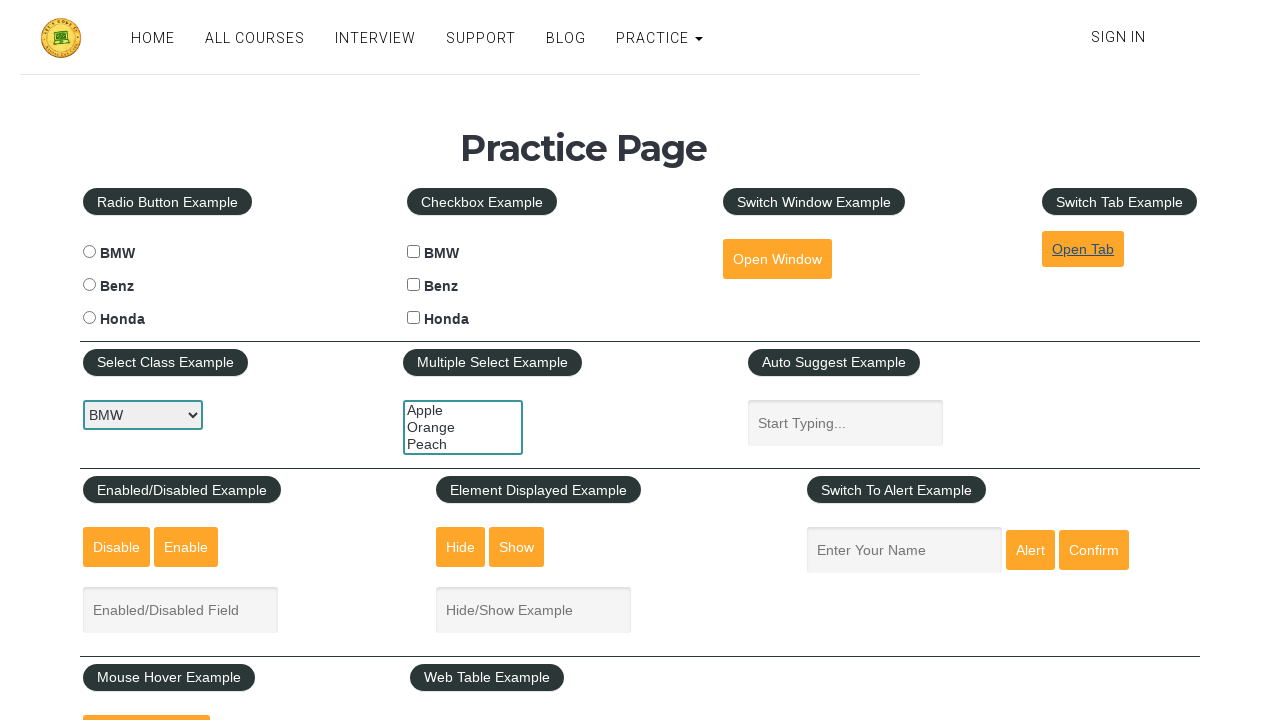

Clicked disable button using XPath 'or' logical operator at (116, 547) on xpath=//input[@id="disabled-button" or @value="disable"]
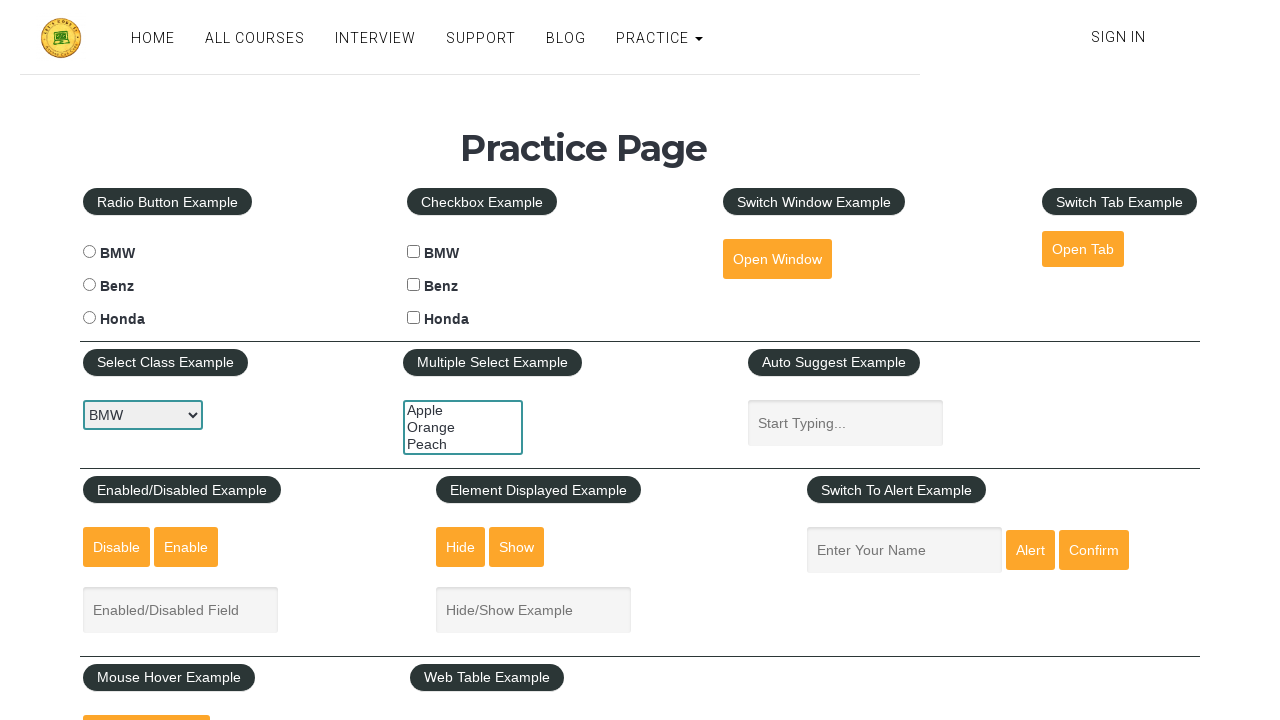

Clicked disable button using XPath 'not' logical operator at (89, 252) on xpath=//input[not(@value="Enable")]
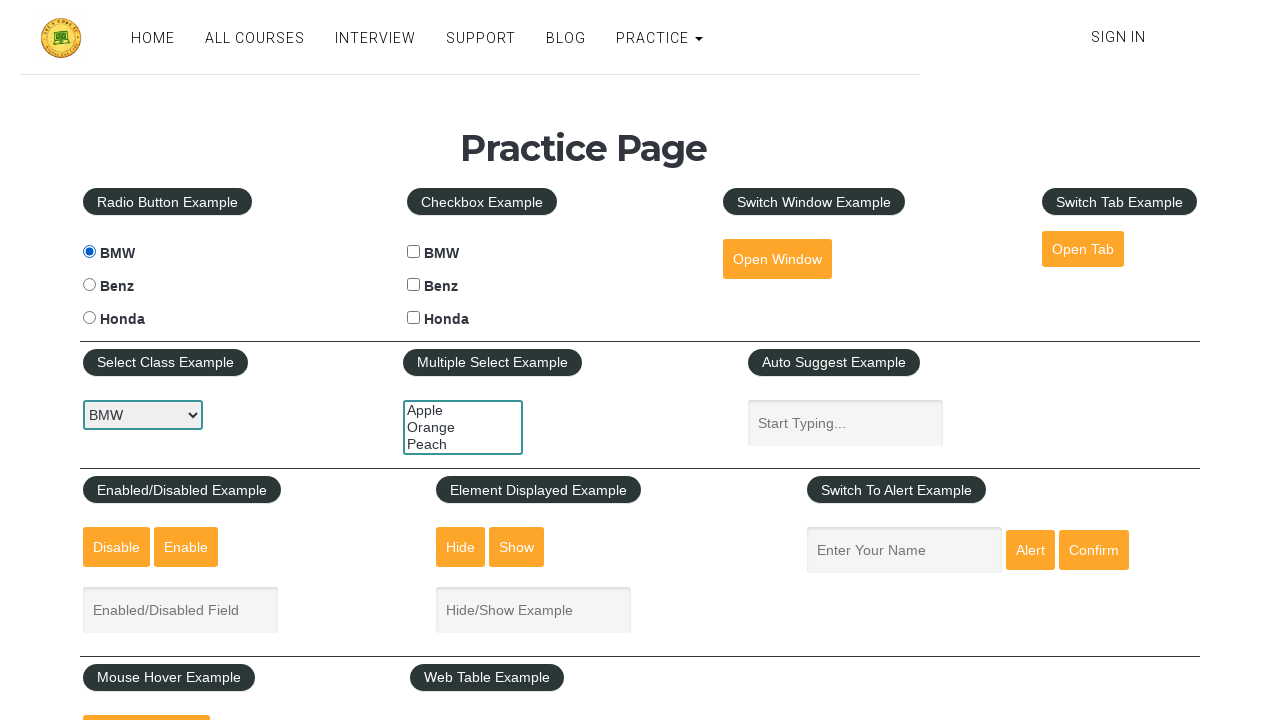

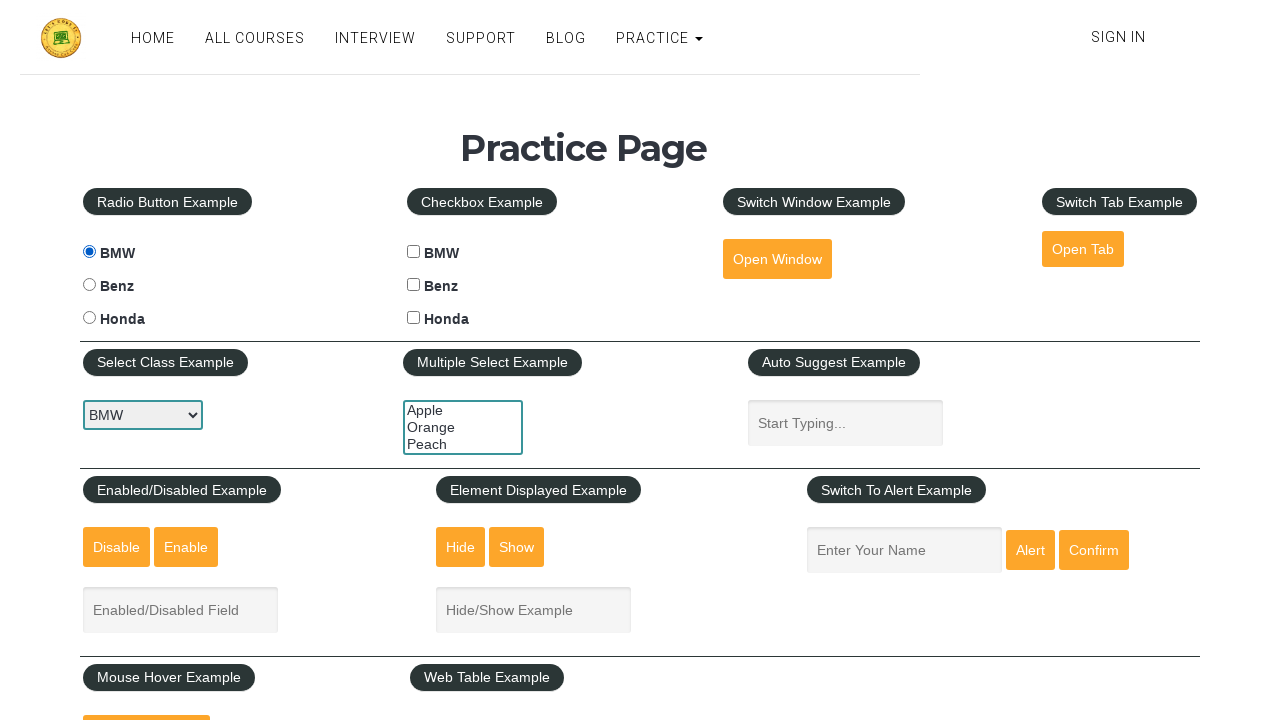